Tests injecting jQuery and jQuery Growl library into a webpage via JavaScript execution, then displays notification messages on the page to demonstrate custom notification overlays during test execution.

Starting URL: http://the-internet.herokuapp.com

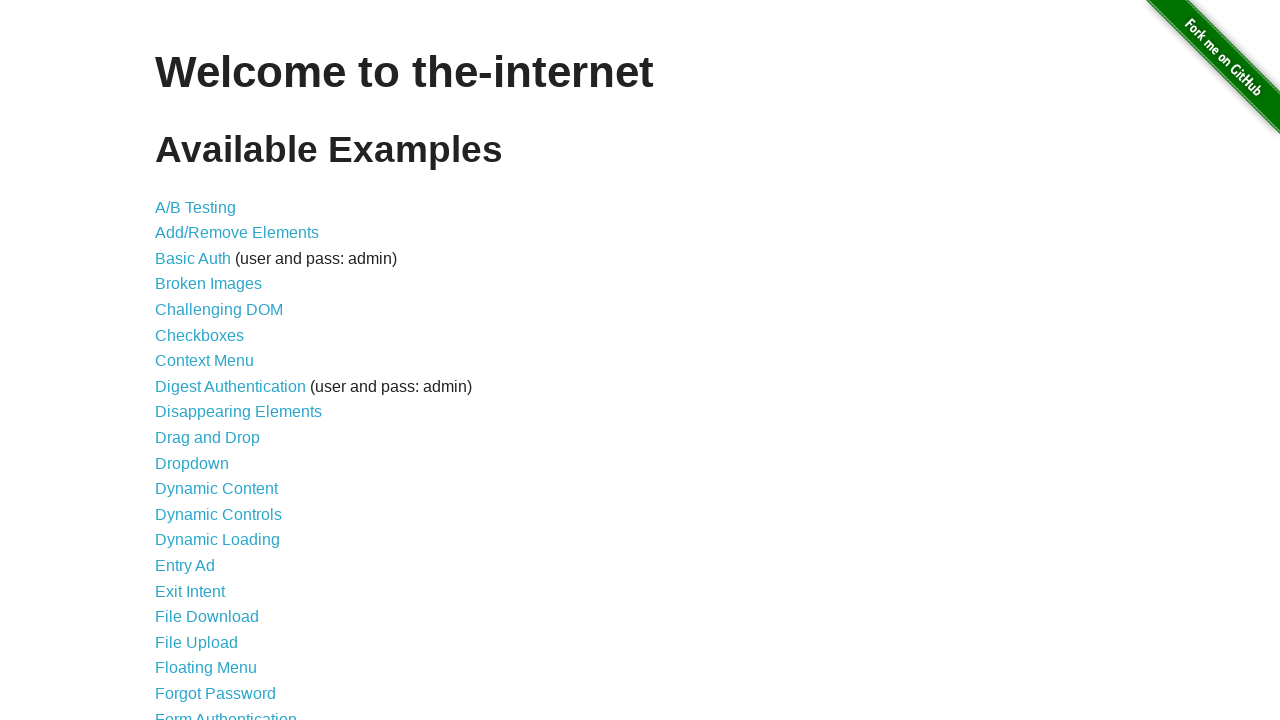

Injected jQuery library into the page if not already present
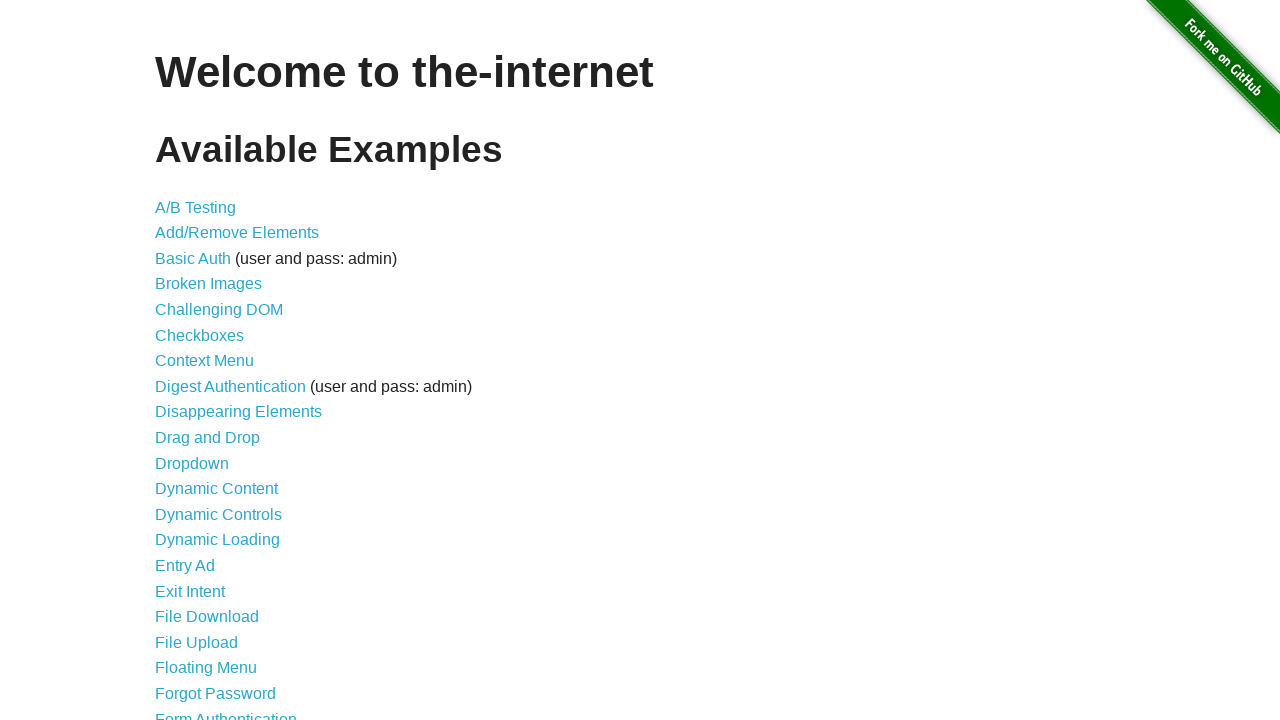

jQuery library loaded and ready
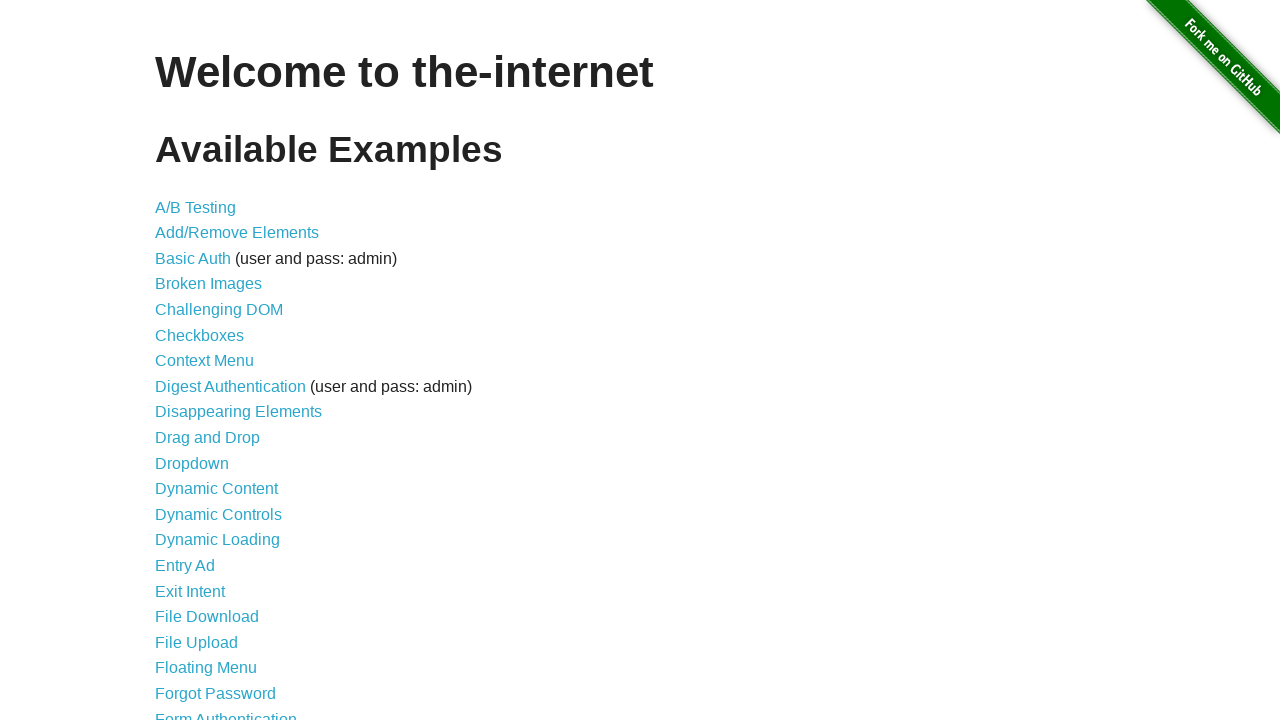

Injected jQuery Growl library into the page
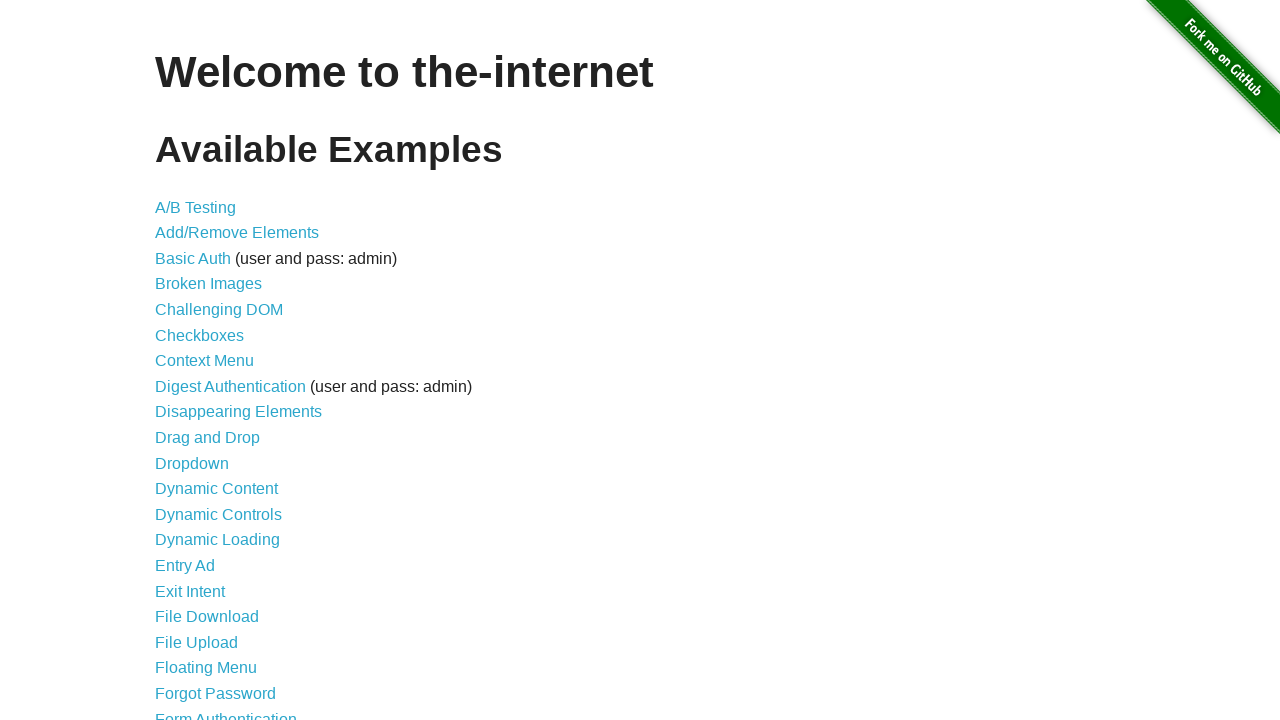

Injected jQuery Growl CSS styles into the page
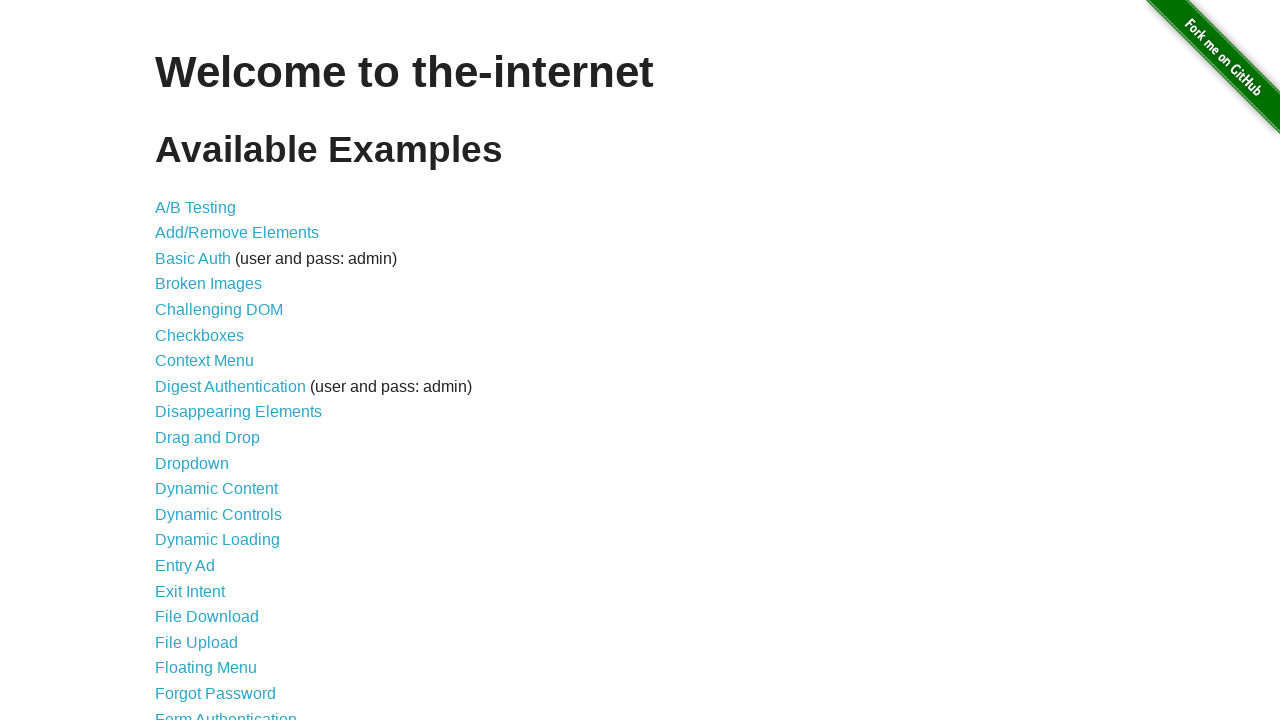

jQuery Growl library loaded and ready to use
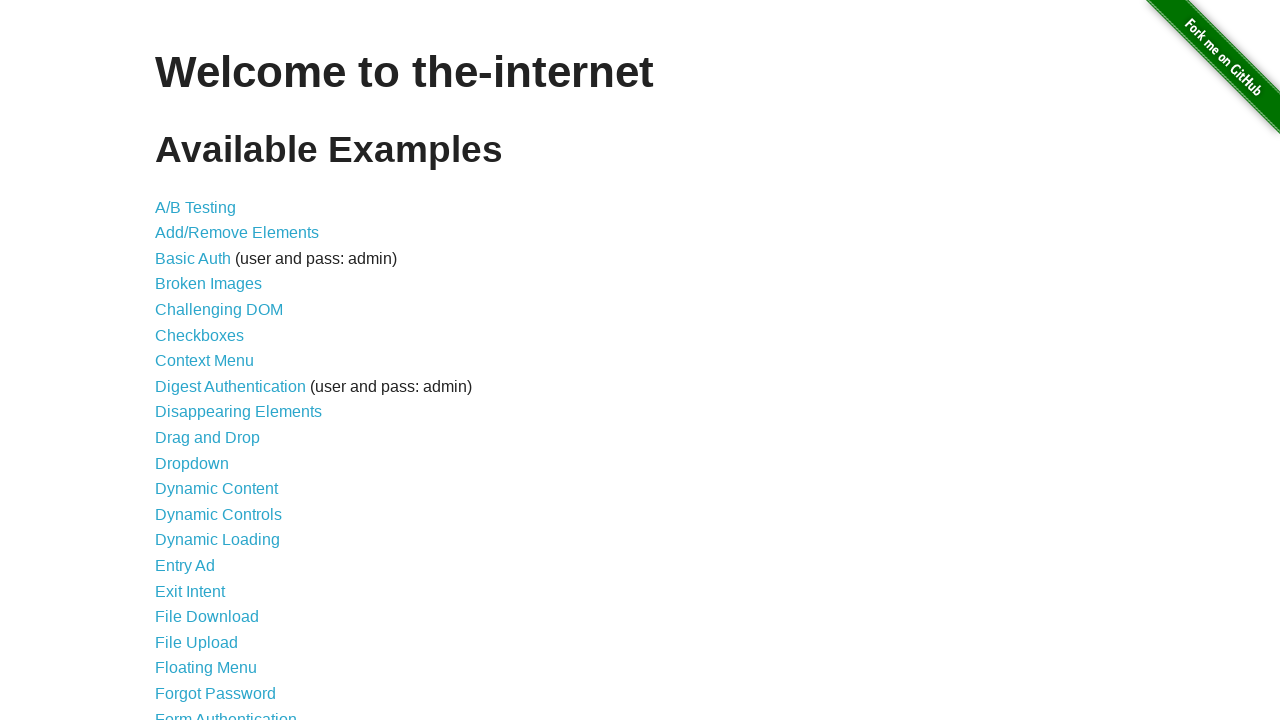

Displayed jQuery Growl notification with title 'GET' and message '/'
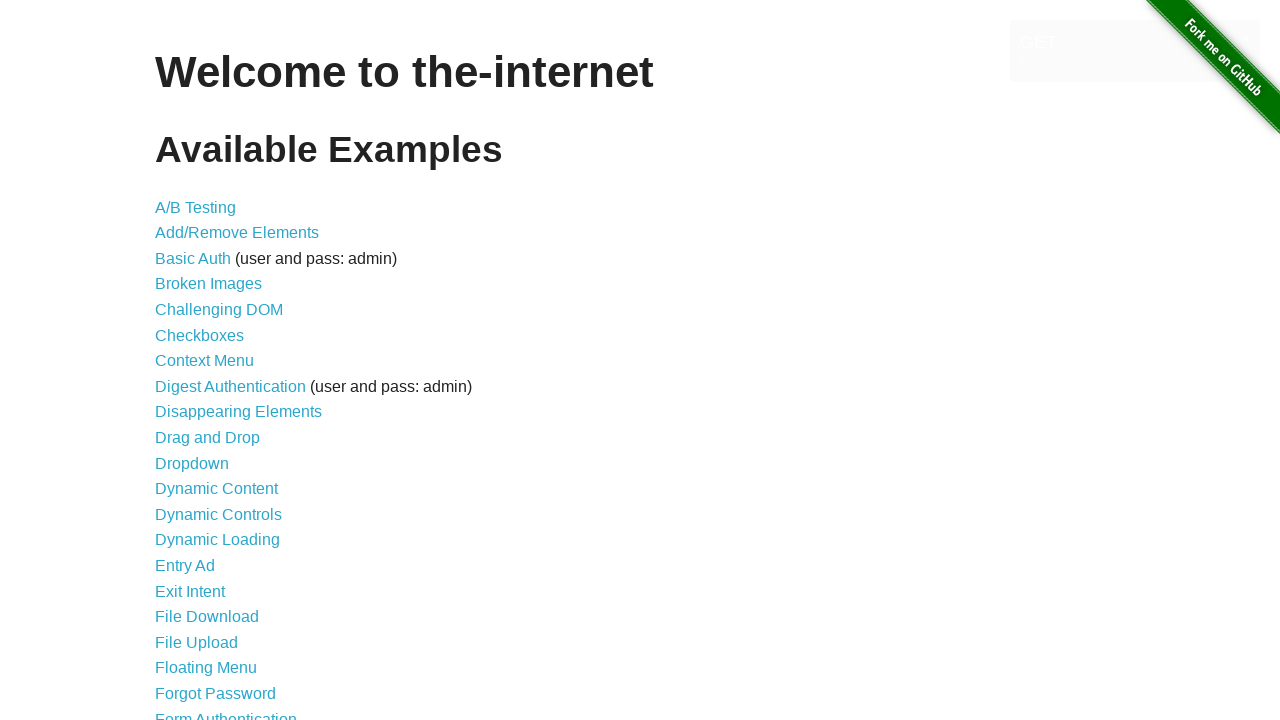

Waited 2 seconds to view the notification overlay
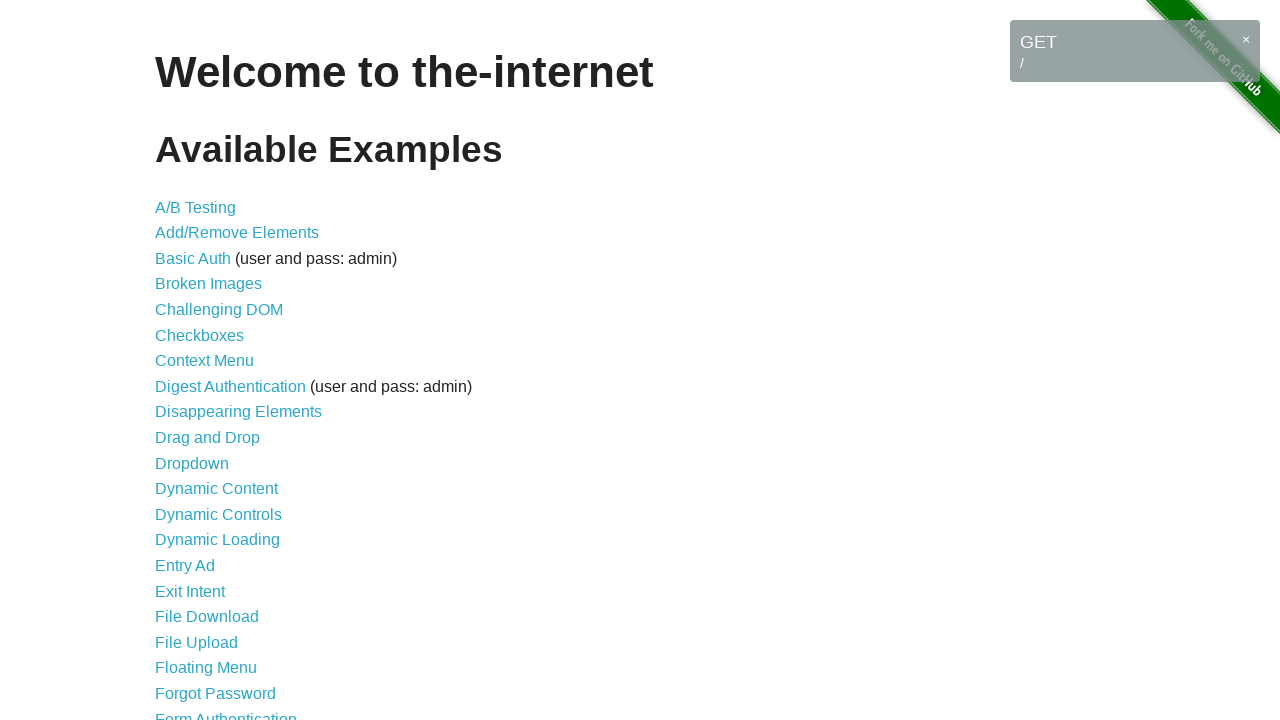

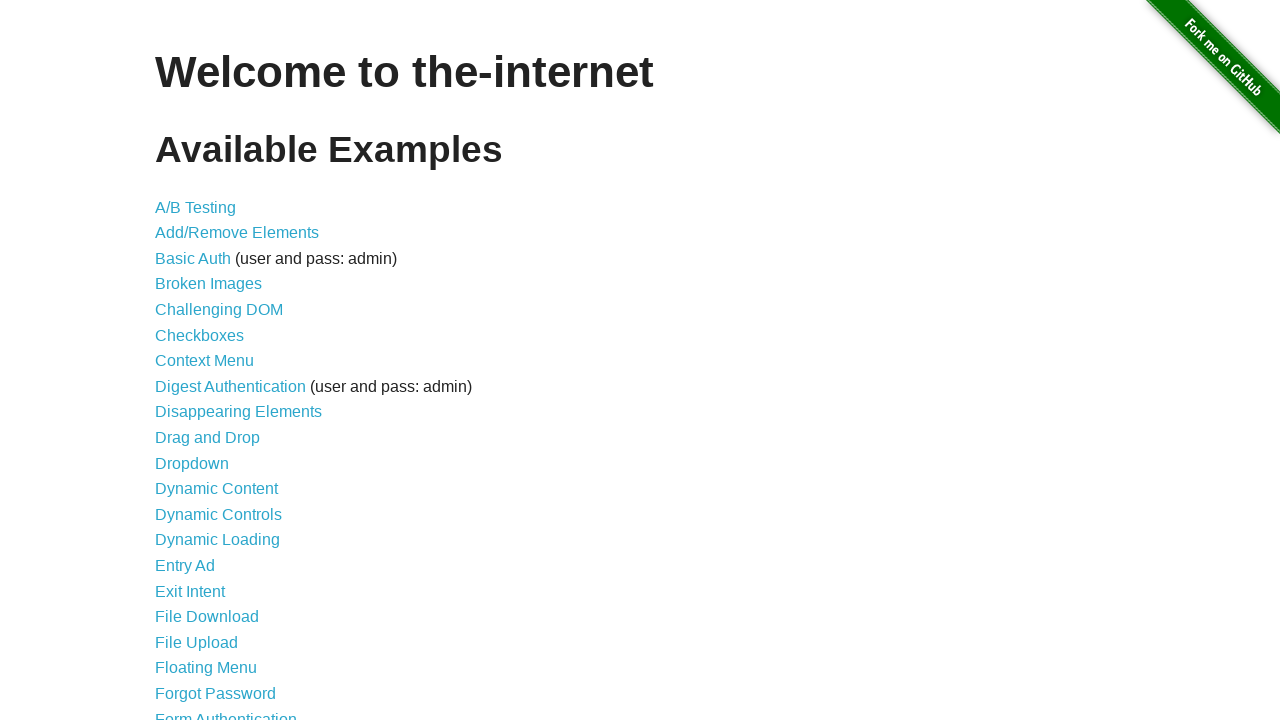